Tests that clicking the "Get started" link navigates to the documentation page

Starting URL: https://playwright.dev/python/

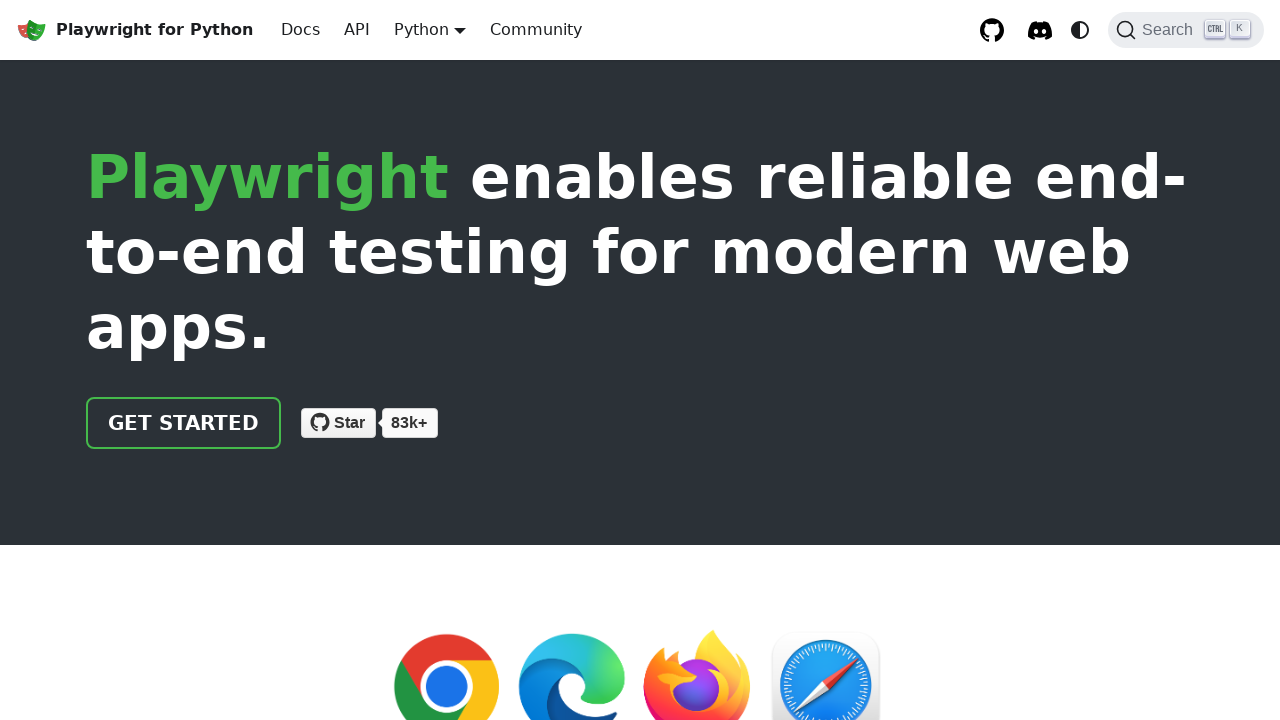

Clicked 'Get started' link at (184, 423) on internal:role=link[name="Get started"i]
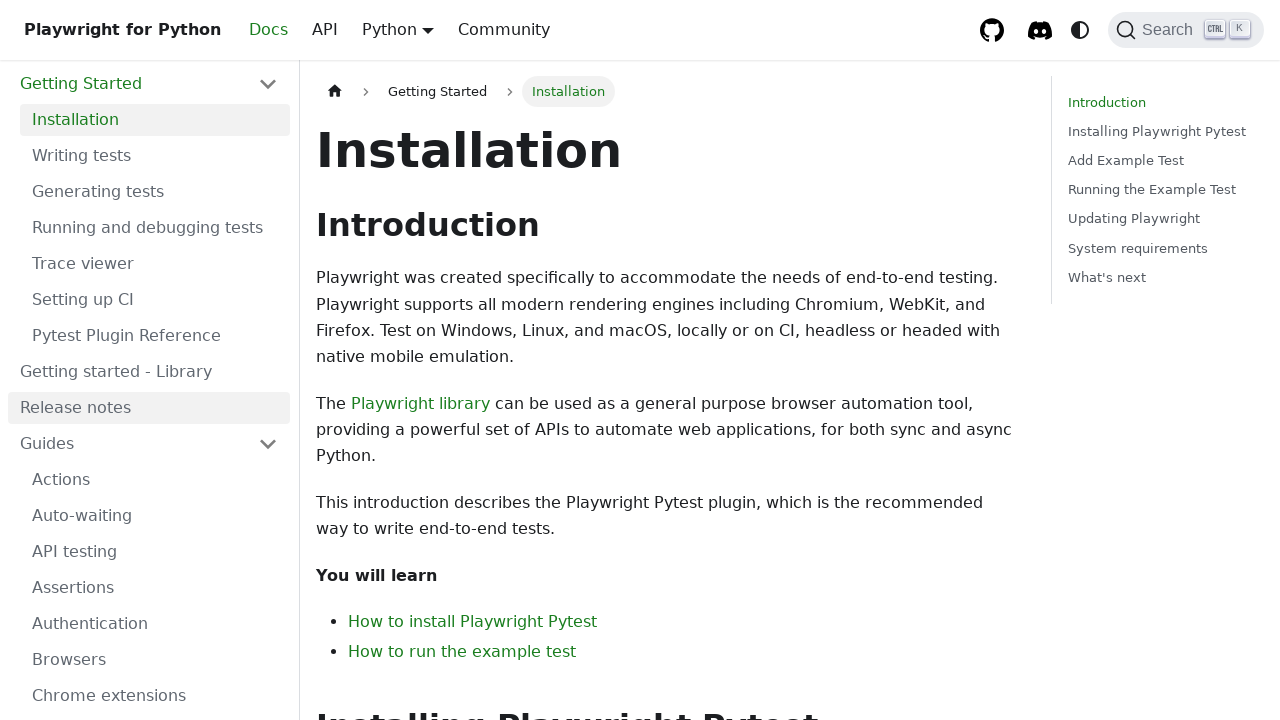

Navigated to documentation page at https://playwright.dev/python/docs/intro
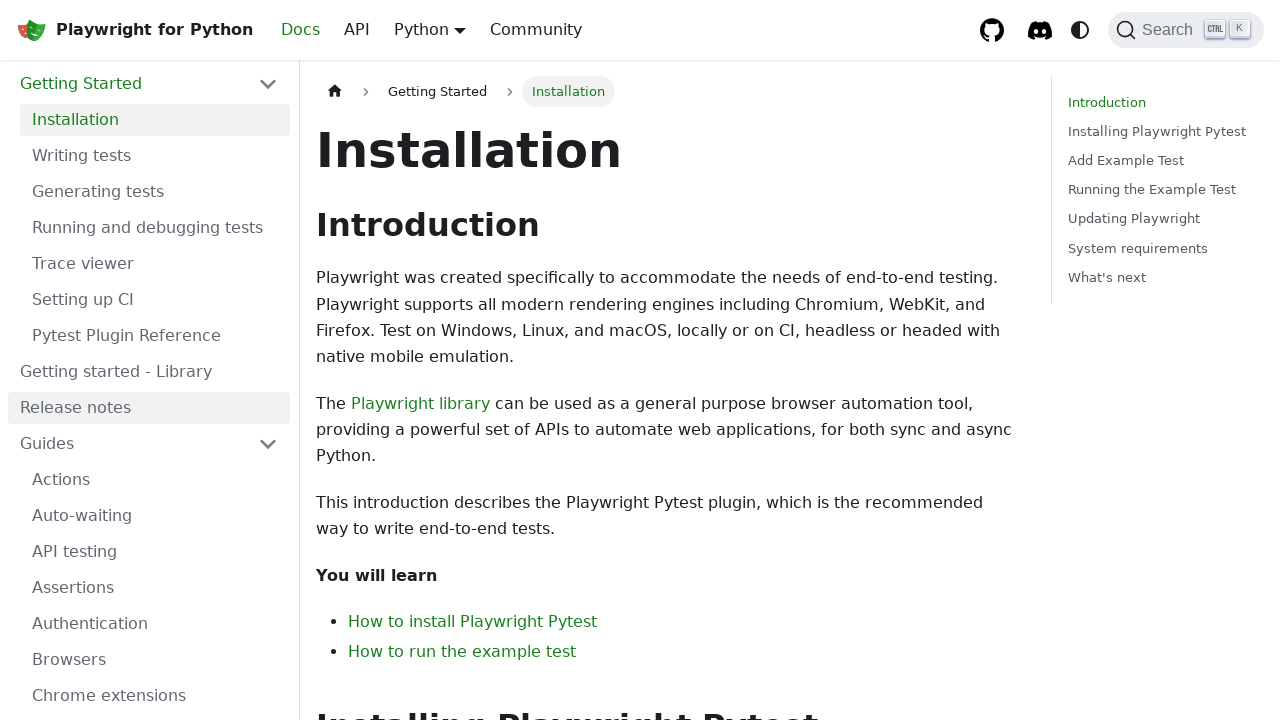

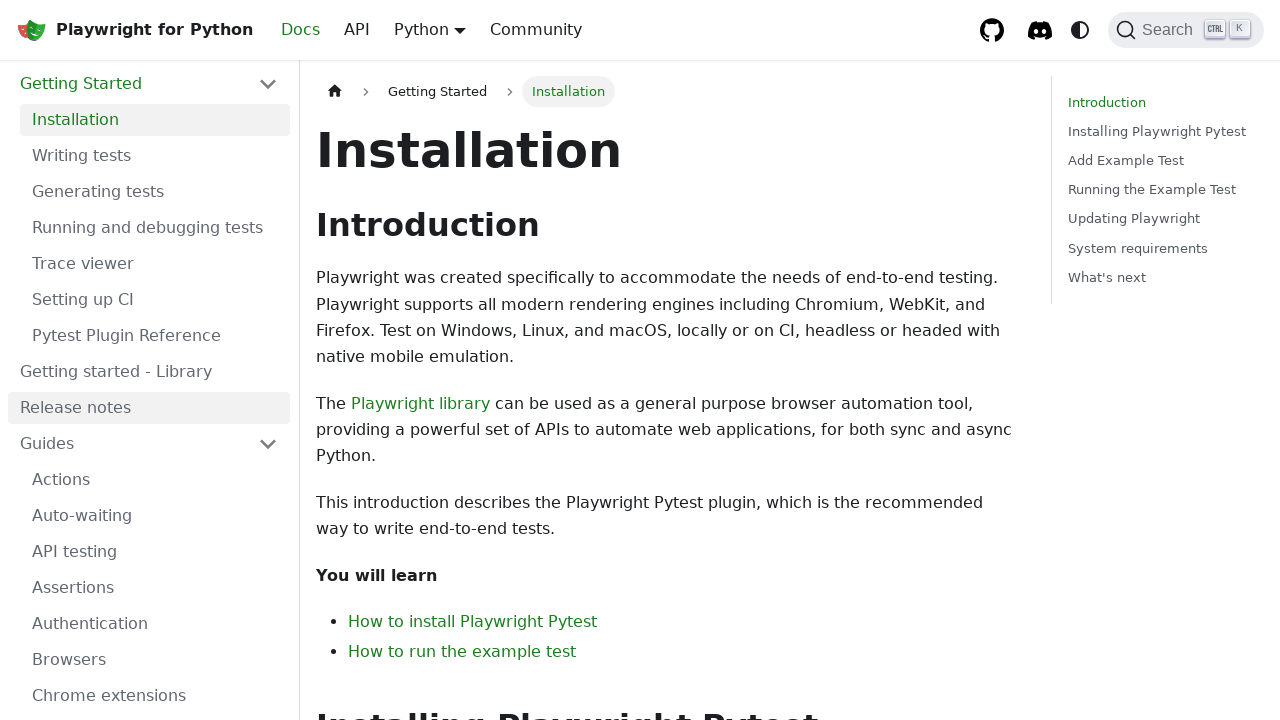